Tests link functionality on LeafGround's link practice page by clicking navigation links, verifying link attributes, checking for duplicate links, counting links on the page, and navigating to another page to count links there.

Starting URL: https://www.leafground.com/link.xhtml

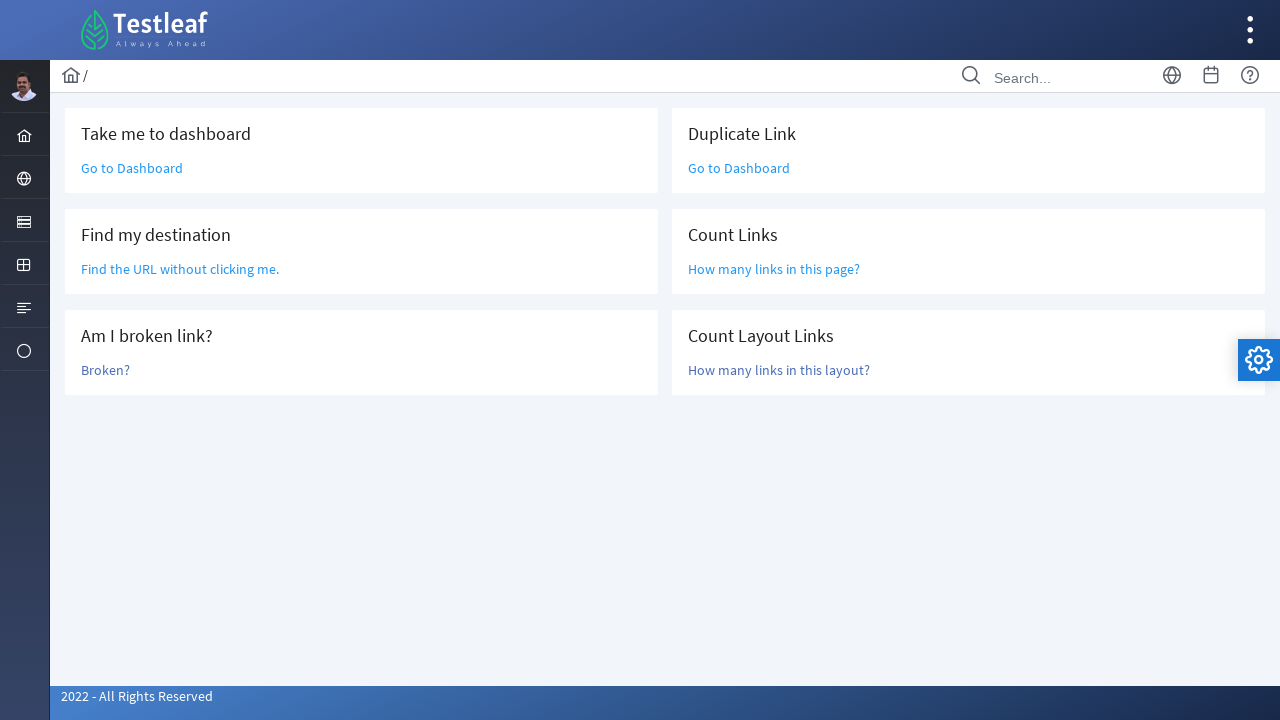

Clicked 'Take me to dashboard' link at (132, 168) on xpath=//form[@id='j_idt87']/div/div[1]/div[1]/div/div/a
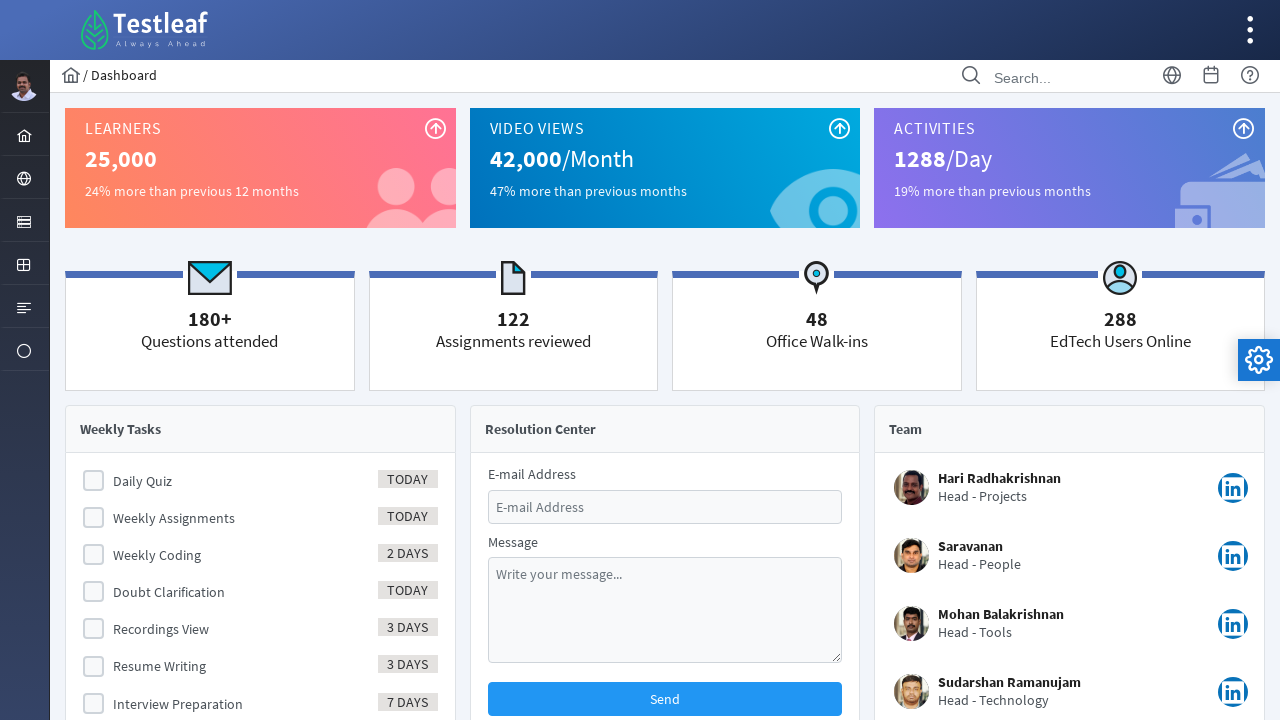

Waited for page to load after dashboard link click
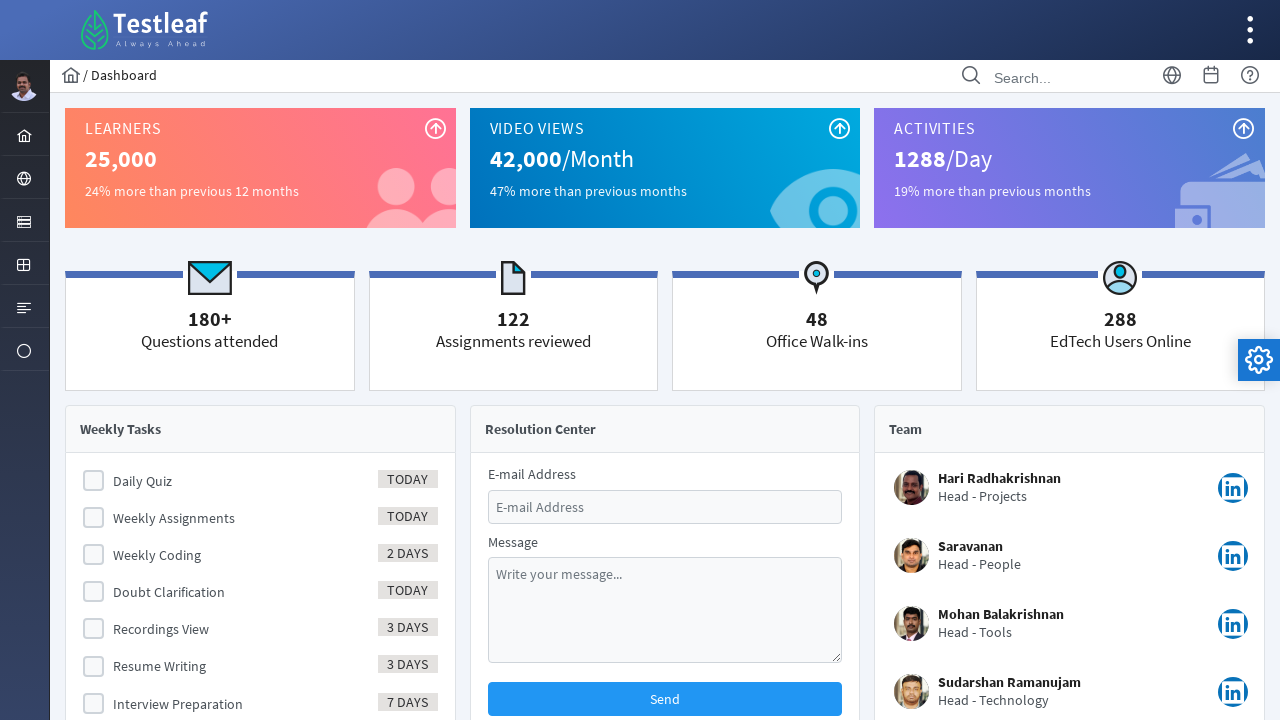

Navigated back to link practice page
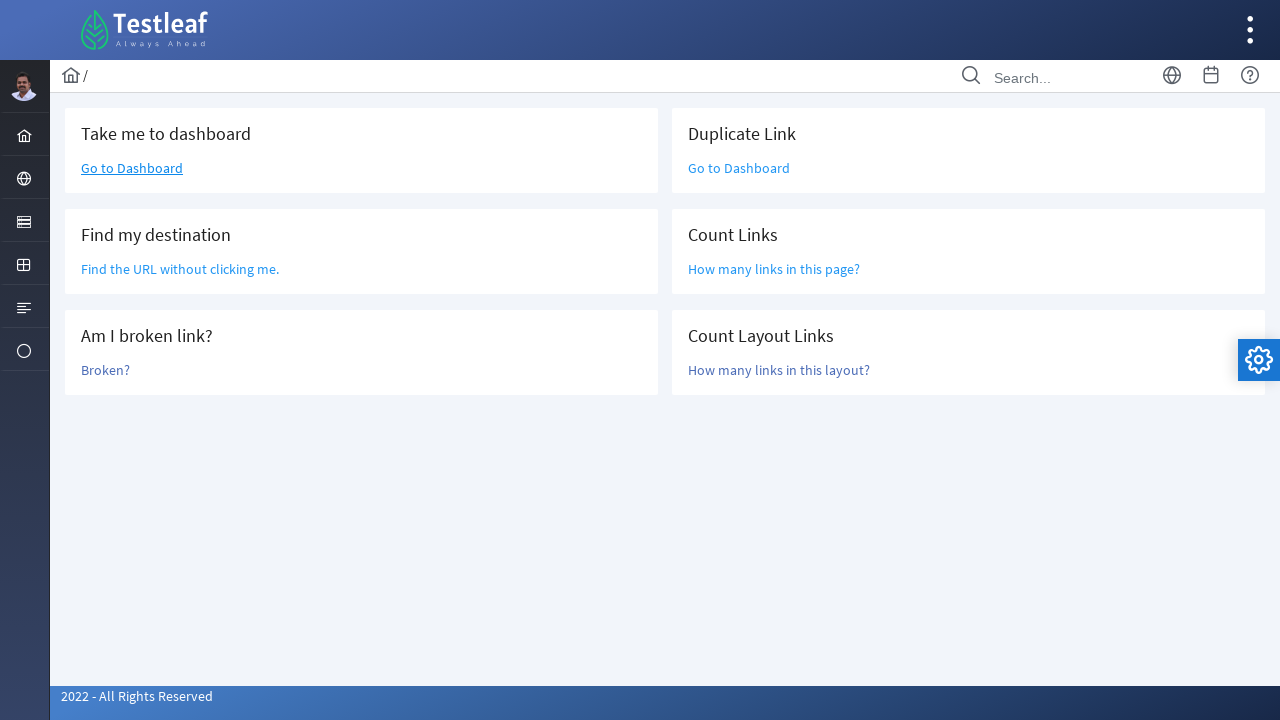

Waited for page elements to load after navigation back
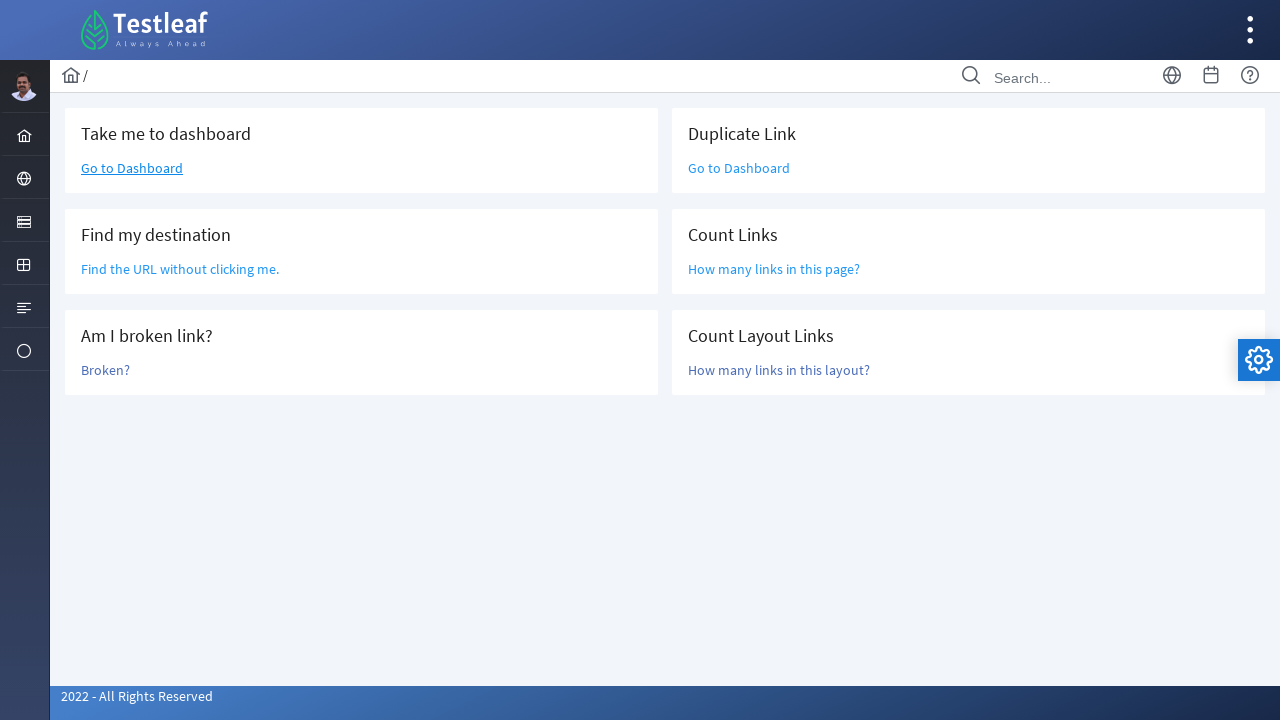

Retrieved href attribute of 'Find my destination' link
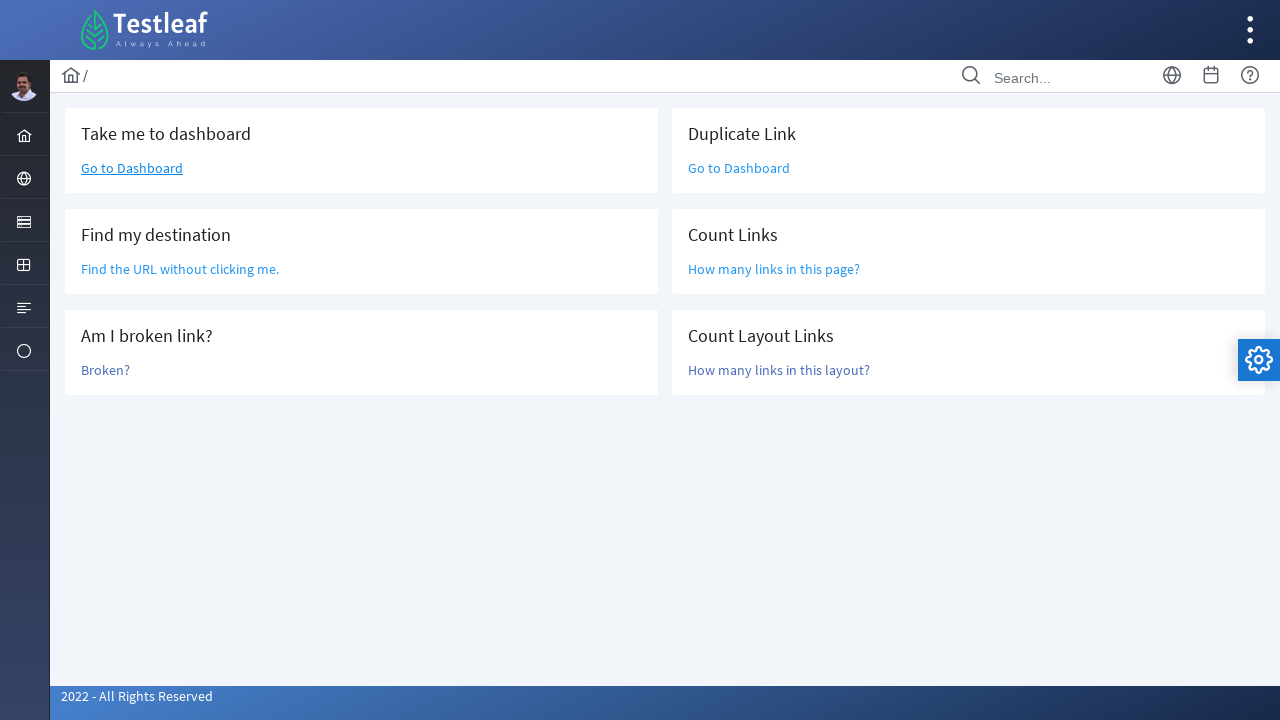

Retrieved href attribute of broken link element
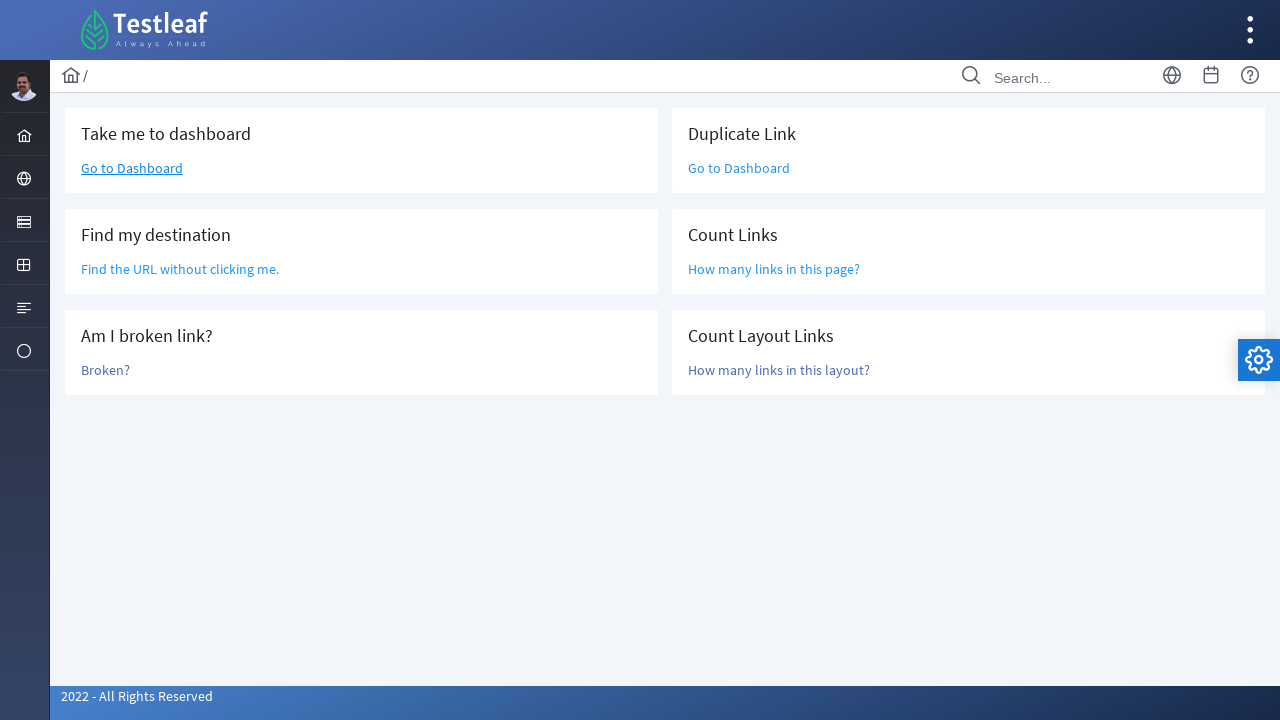

Retrieved href attribute of first dashboard link
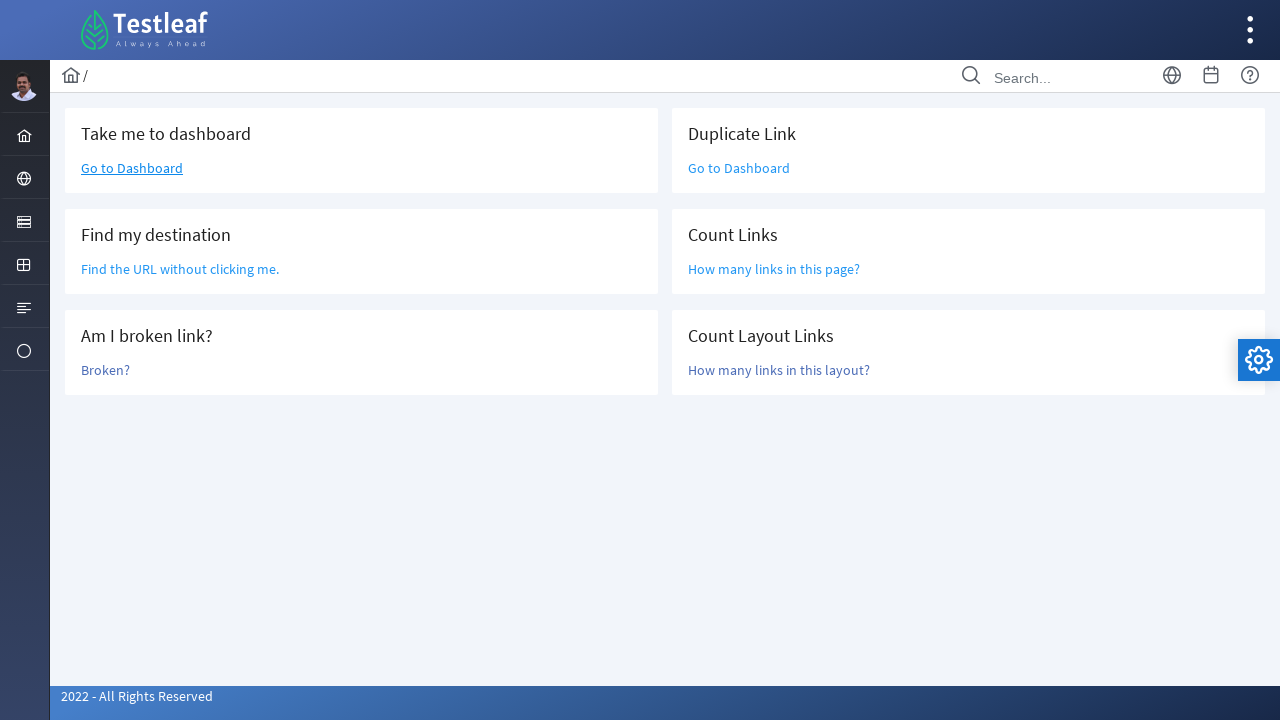

Retrieved href attribute of duplicate dashboard link to verify duplication
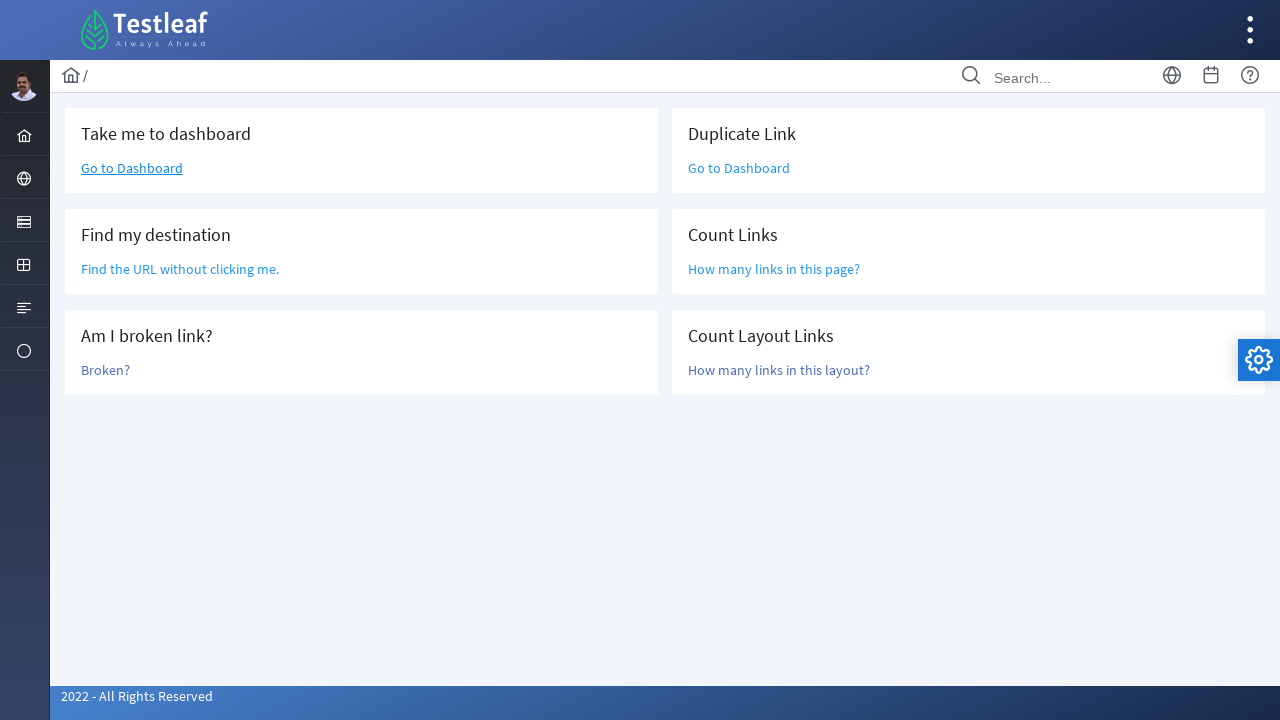

Counted total links on link practice page
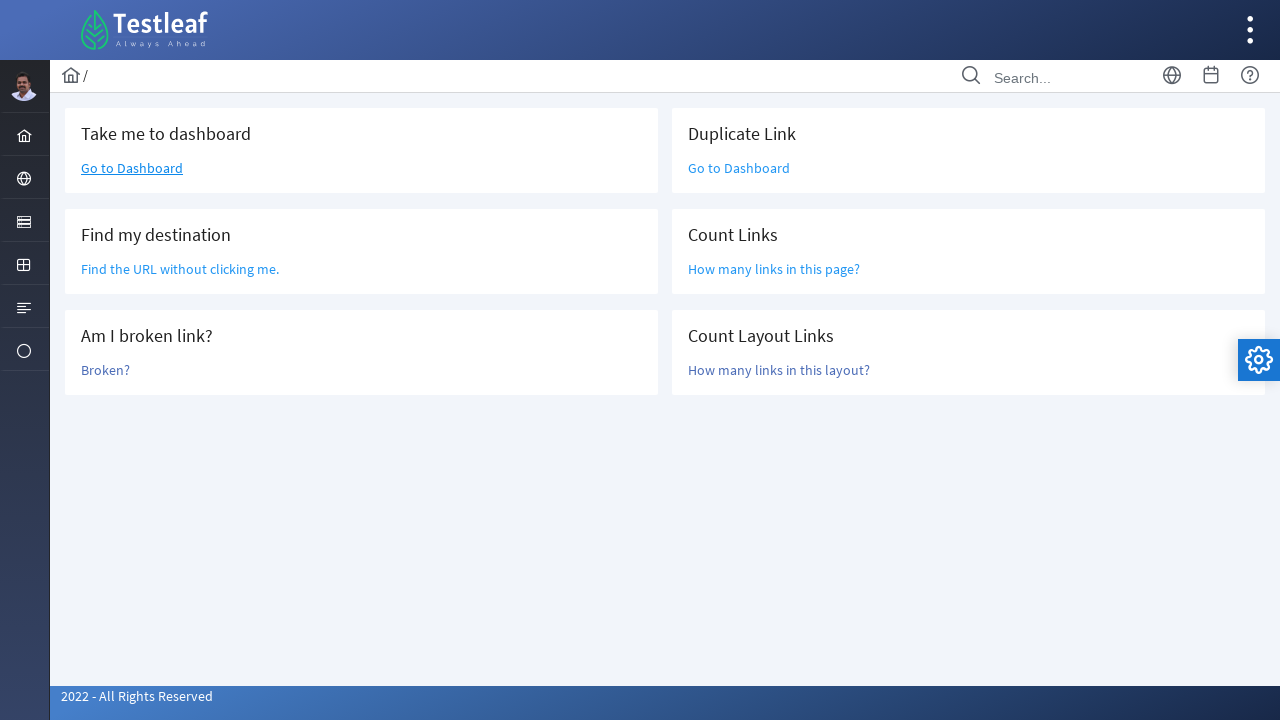

Clicked 'Count Layout Links' link at (779, 370) on xpath=//form[@id='j_idt87']/div/div[2]/div[3]/div/div/a
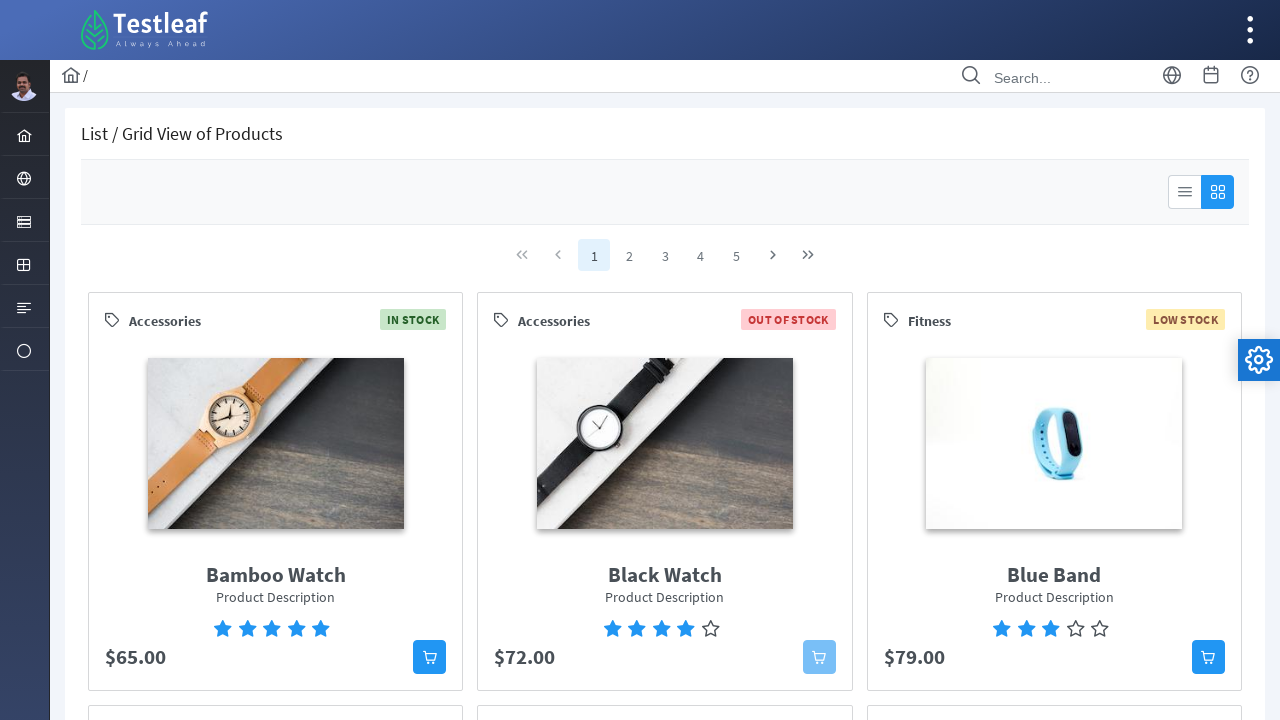

Waited for layout links page to load
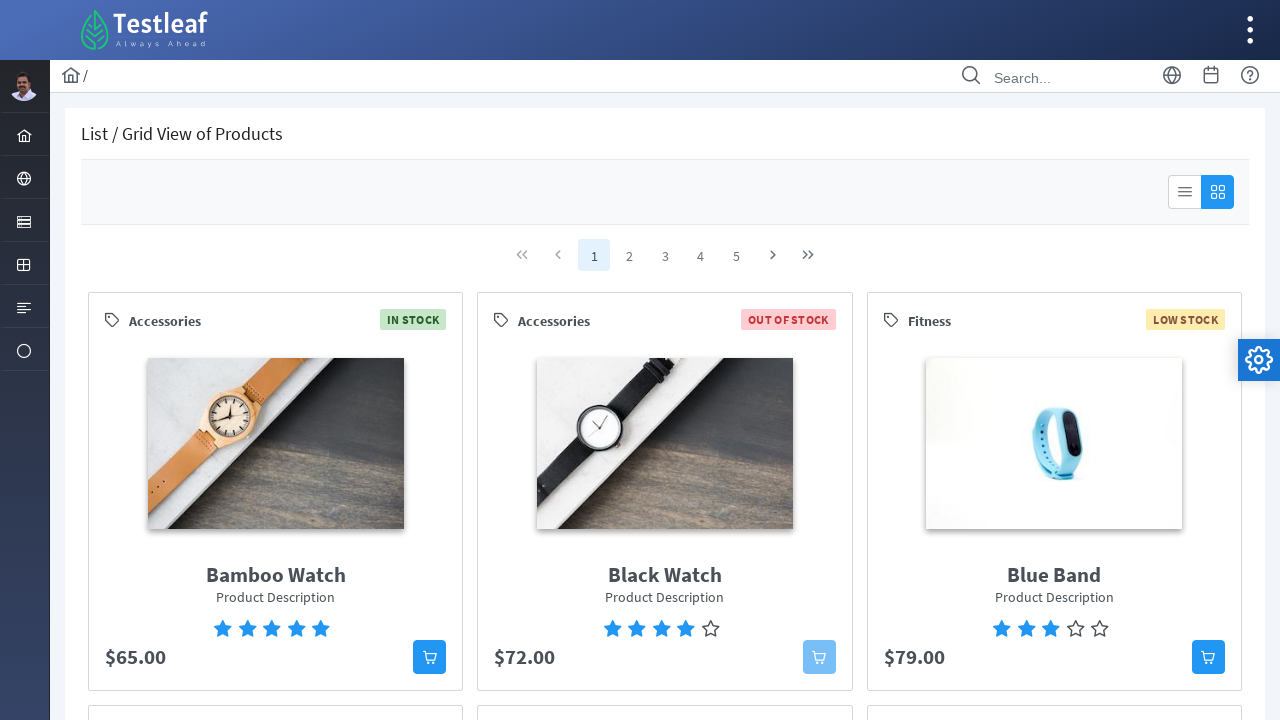

Counted total links on layout links page
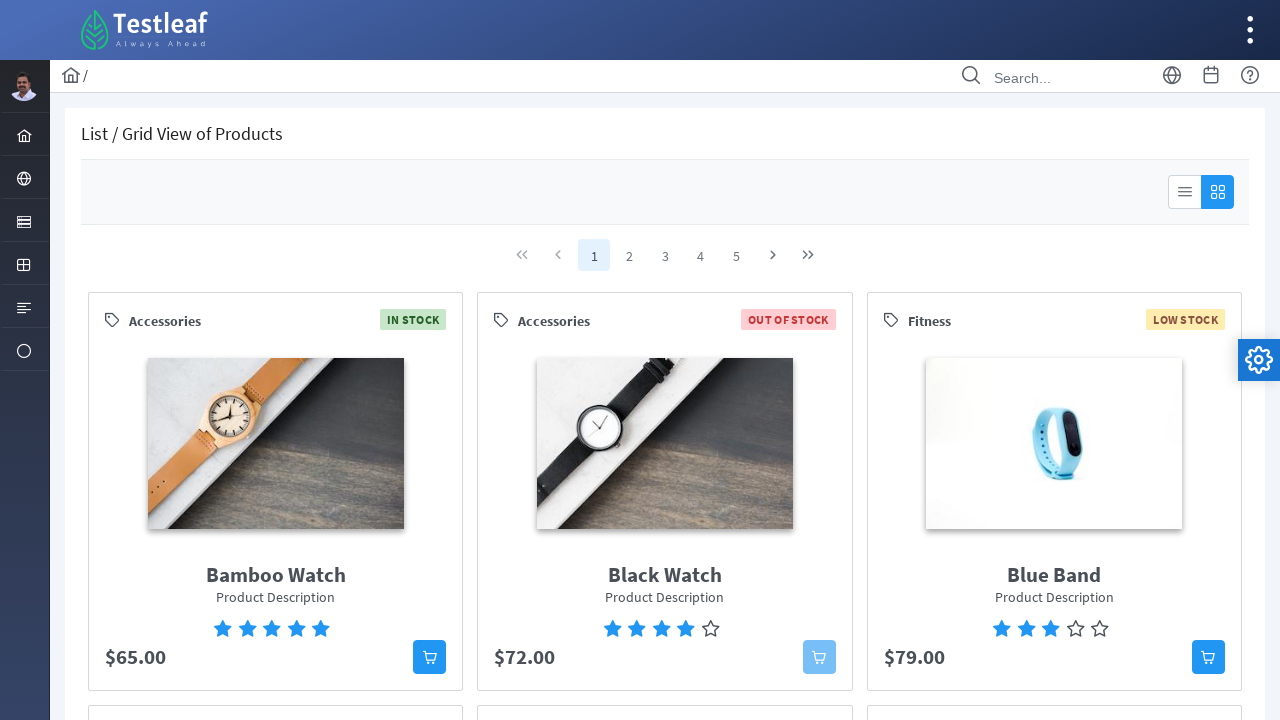

Navigated back to link practice page
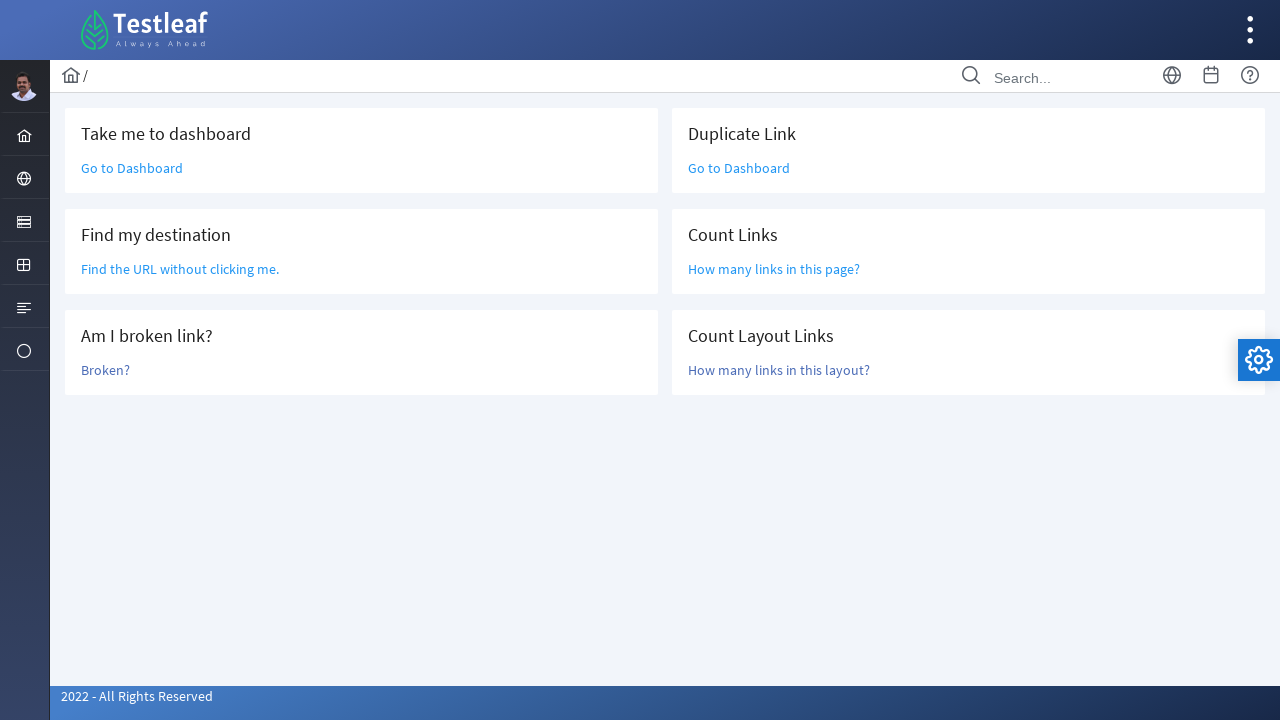

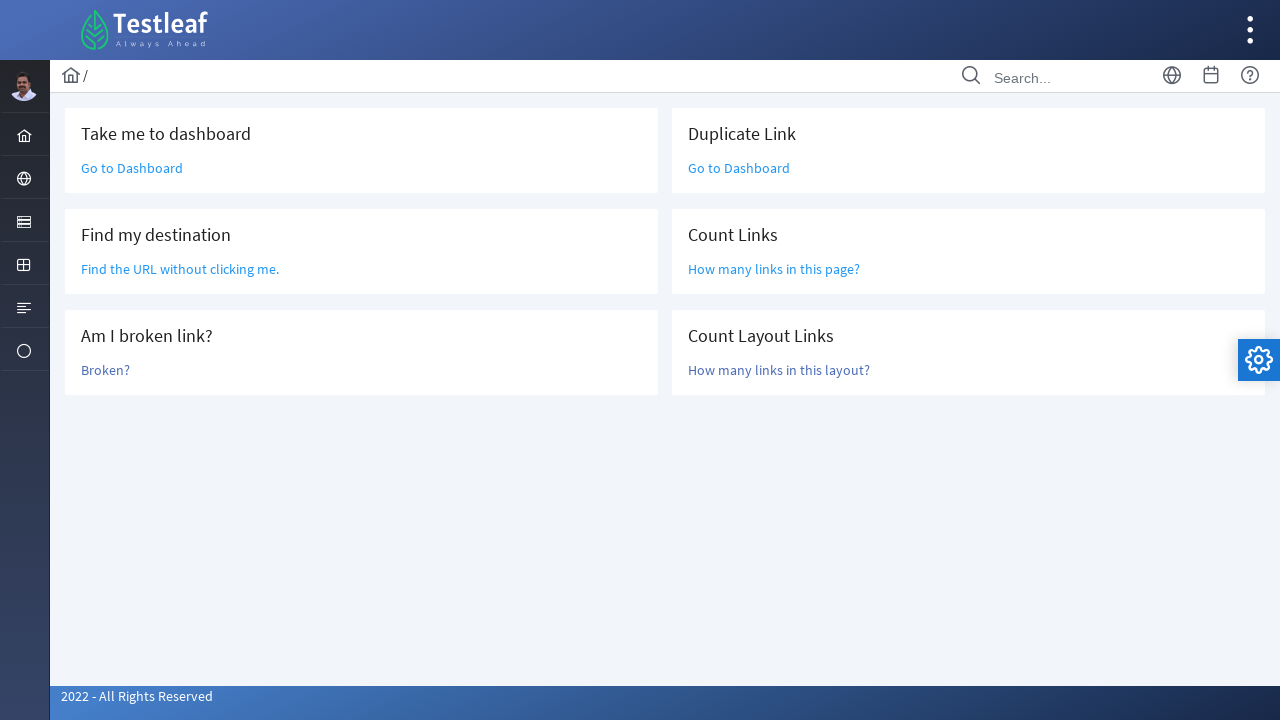